Tests filtering to display all items after applying other filters

Starting URL: https://demo.playwright.dev/todomvc

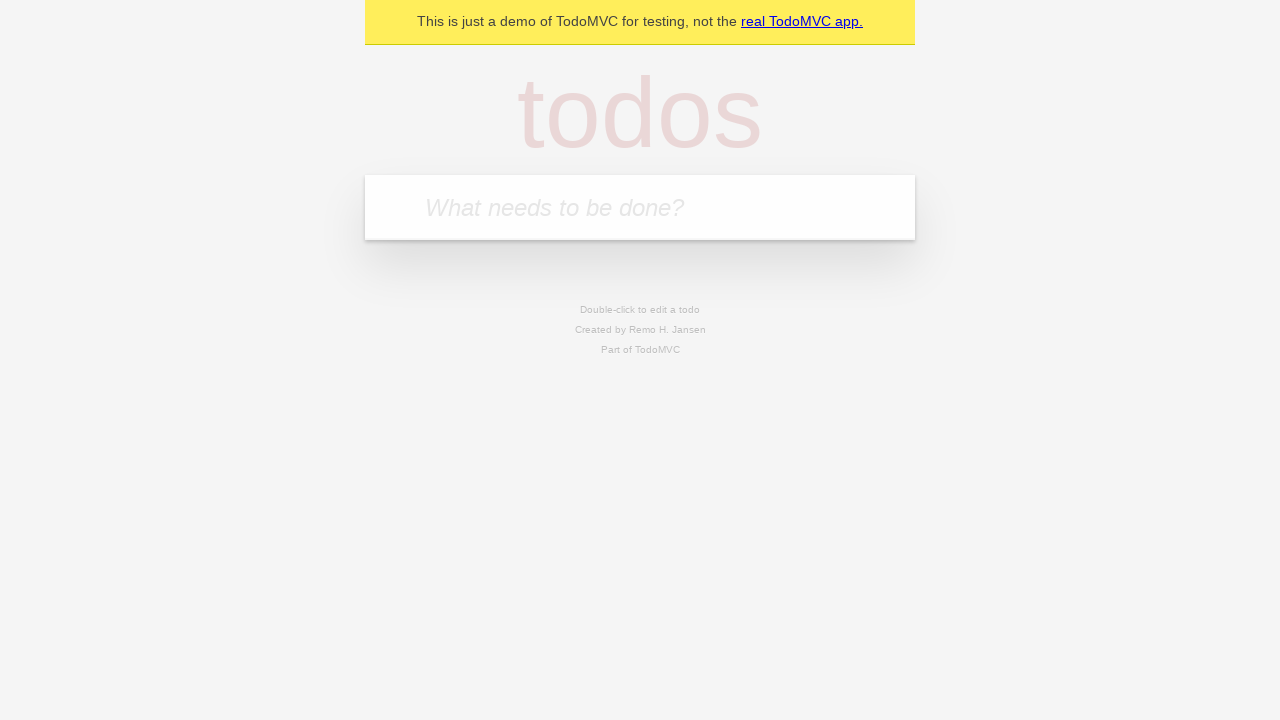

Filled todo input with 'buy some Cheddar cheese' on internal:attr=[placeholder="What needs to be done?"i]
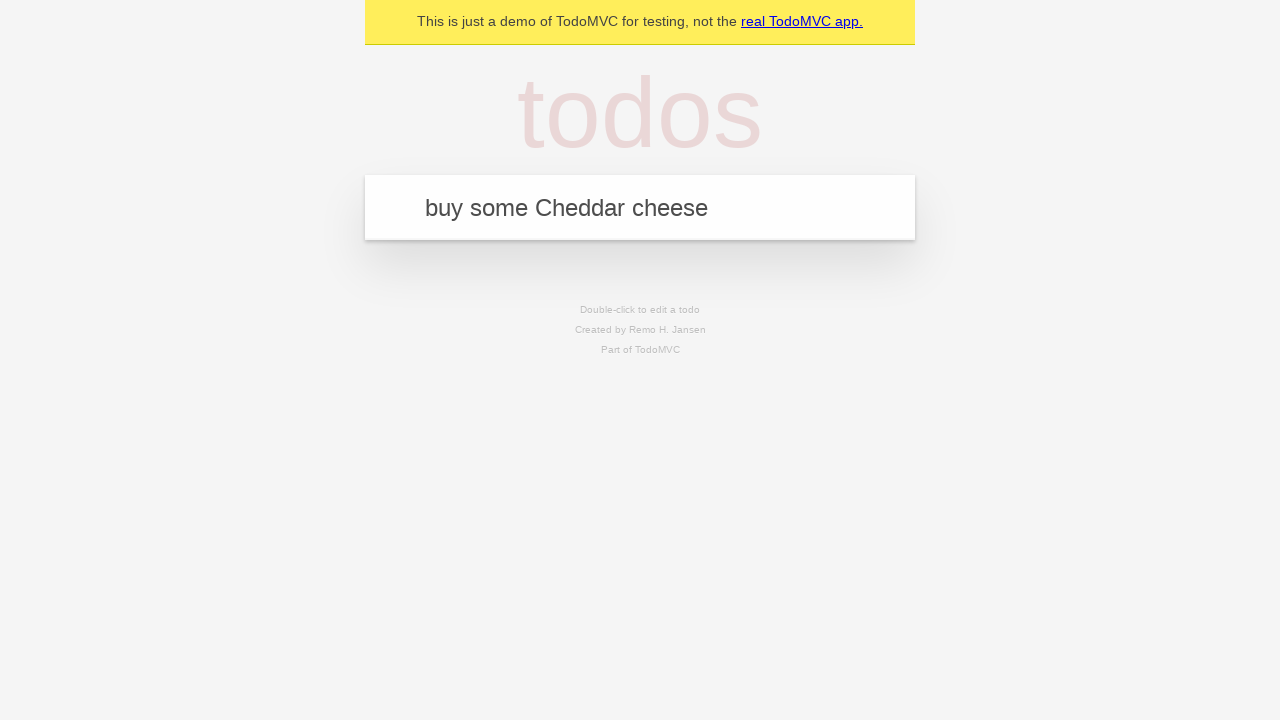

Pressed Enter to create todo 'buy some Cheddar cheese' on internal:attr=[placeholder="What needs to be done?"i]
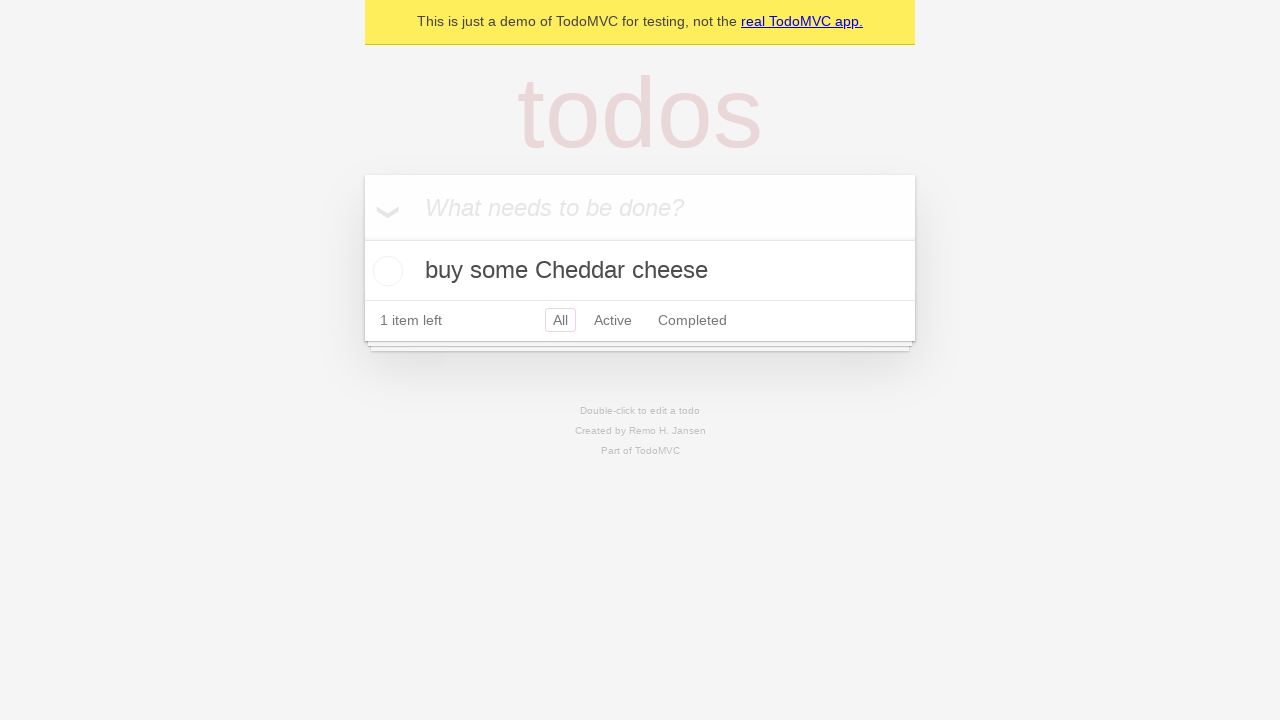

Filled todo input with 'feed the dog' on internal:attr=[placeholder="What needs to be done?"i]
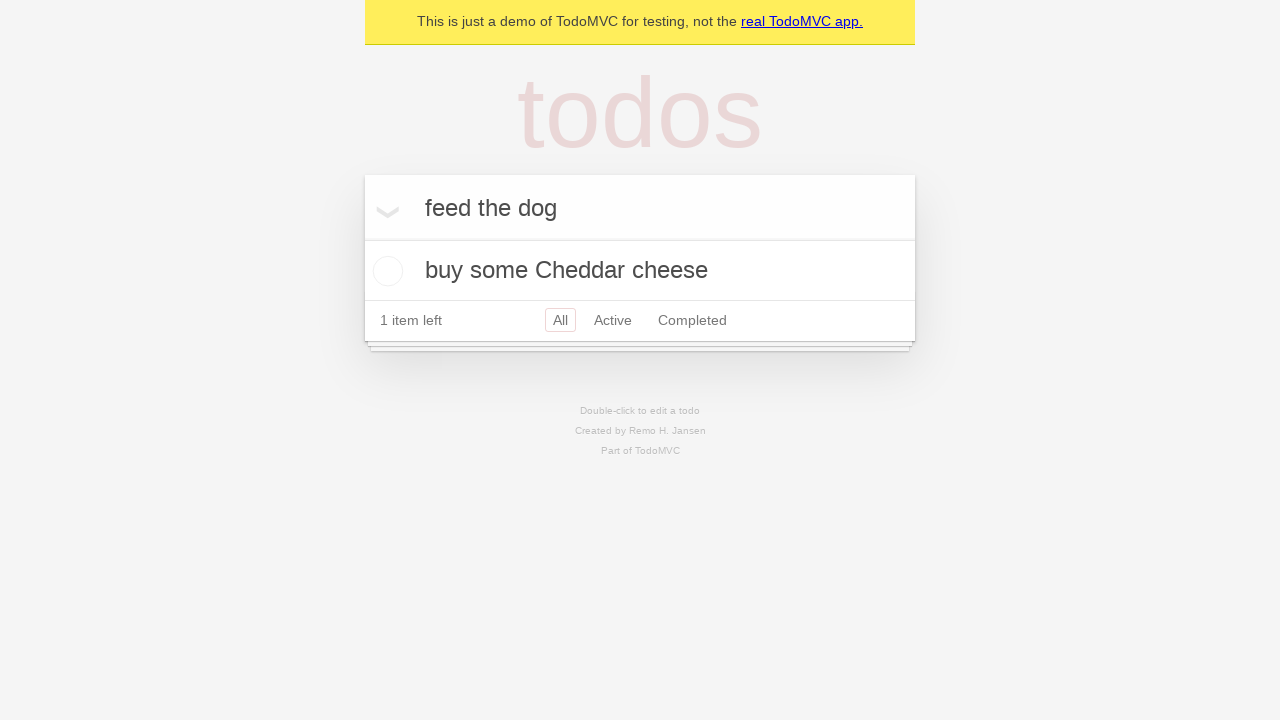

Pressed Enter to create todo 'feed the dog' on internal:attr=[placeholder="What needs to be done?"i]
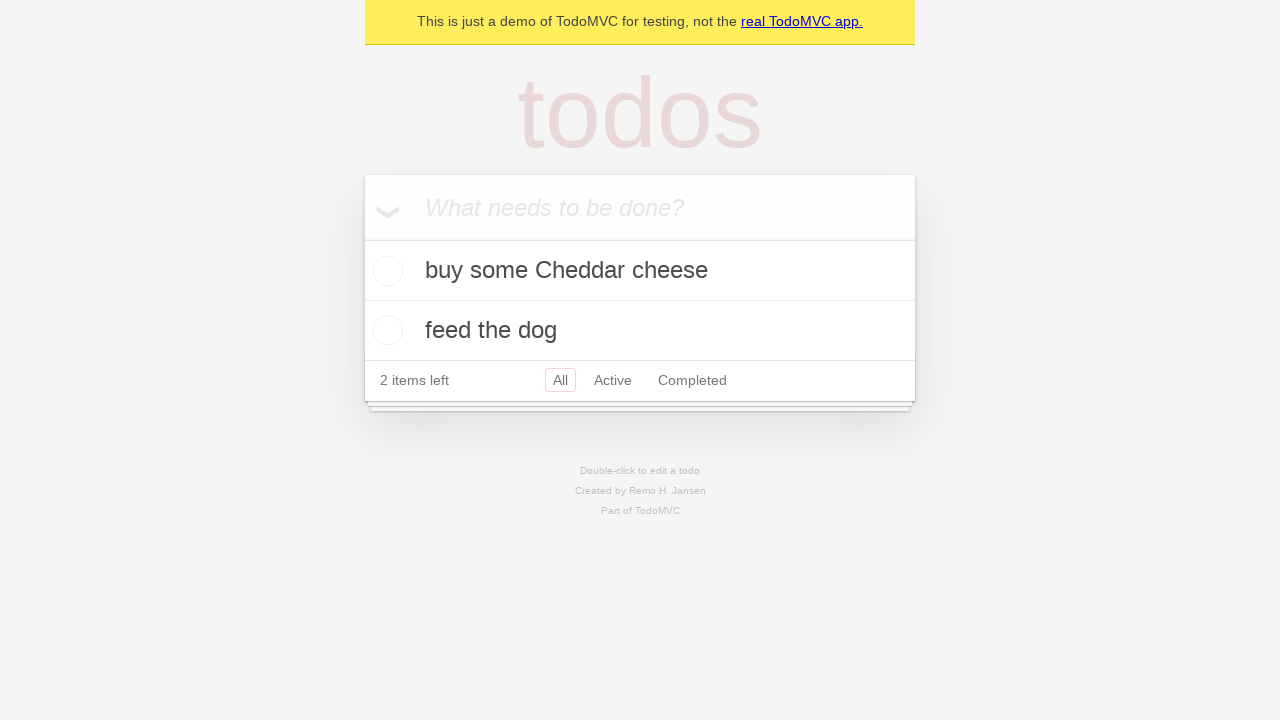

Filled todo input with 'book a doctors appointment' on internal:attr=[placeholder="What needs to be done?"i]
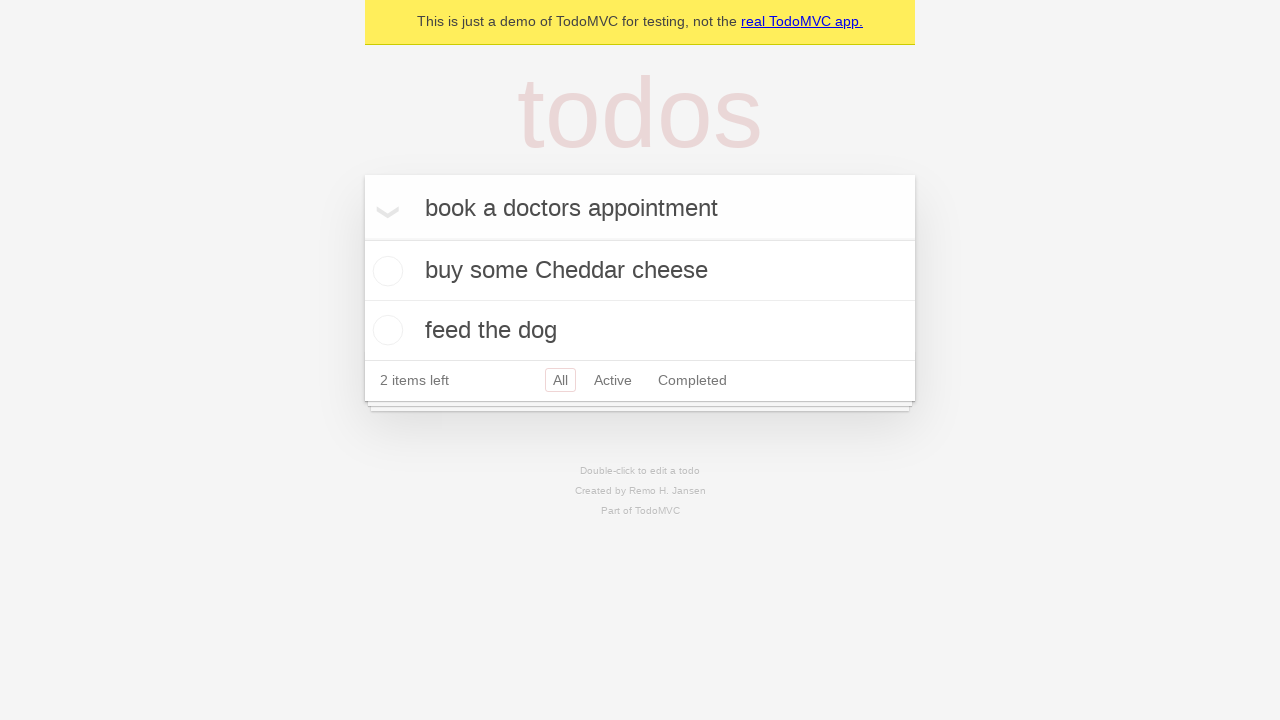

Pressed Enter to create todo 'book a doctors appointment' on internal:attr=[placeholder="What needs to be done?"i]
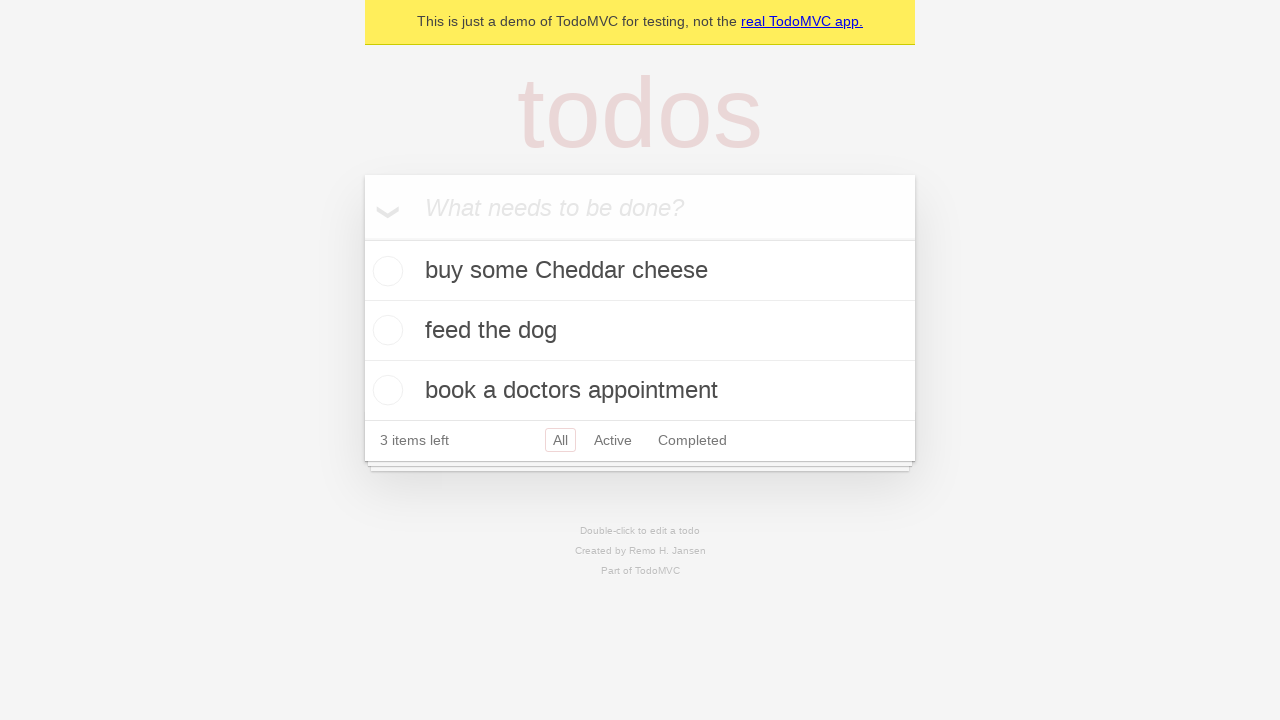

Waited for all 3 todo items to be created
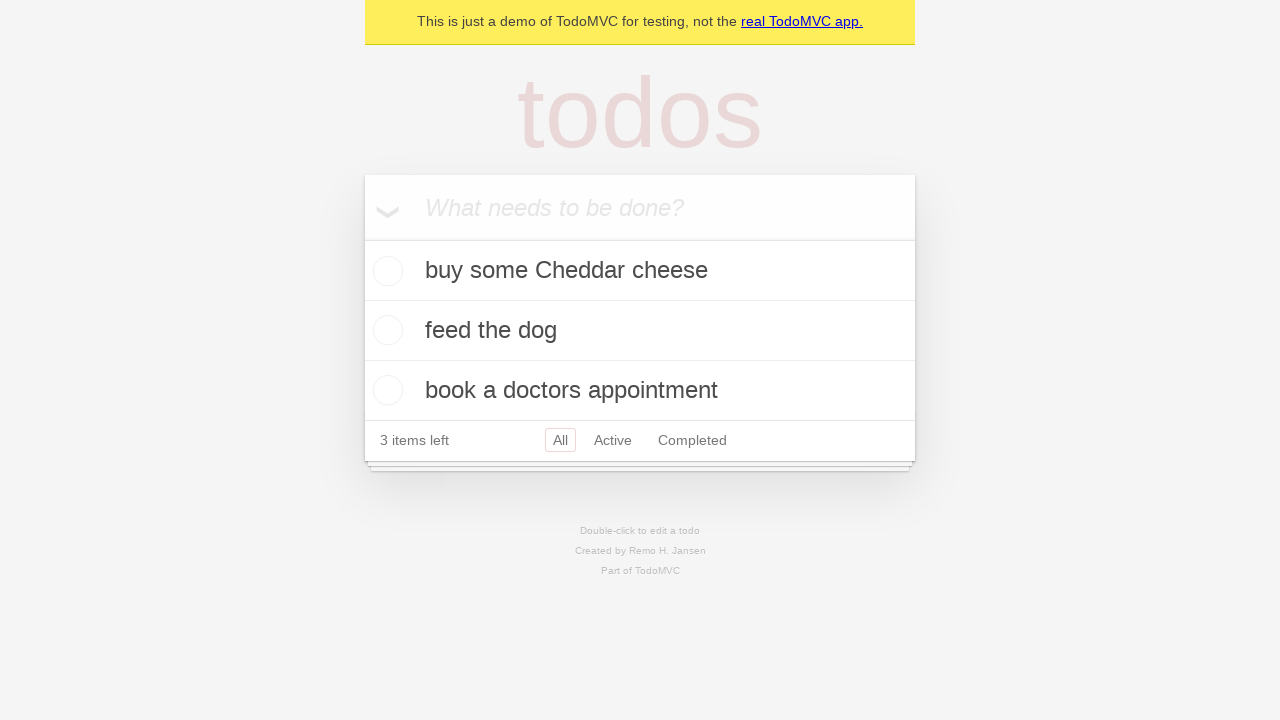

Marked second todo item as completed at (385, 330) on .todo-list li .toggle >> nth=1
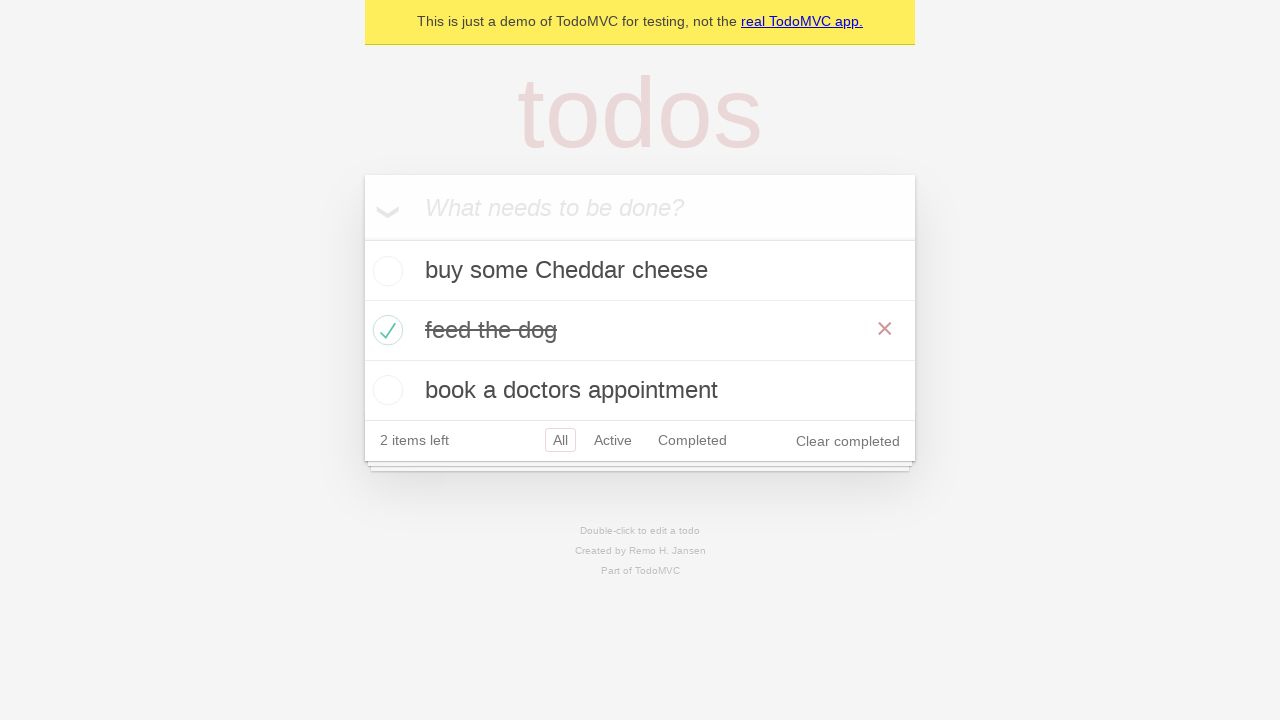

Clicked 'Active' filter to display only active items at (613, 440) on internal:role=link[name="Active"i]
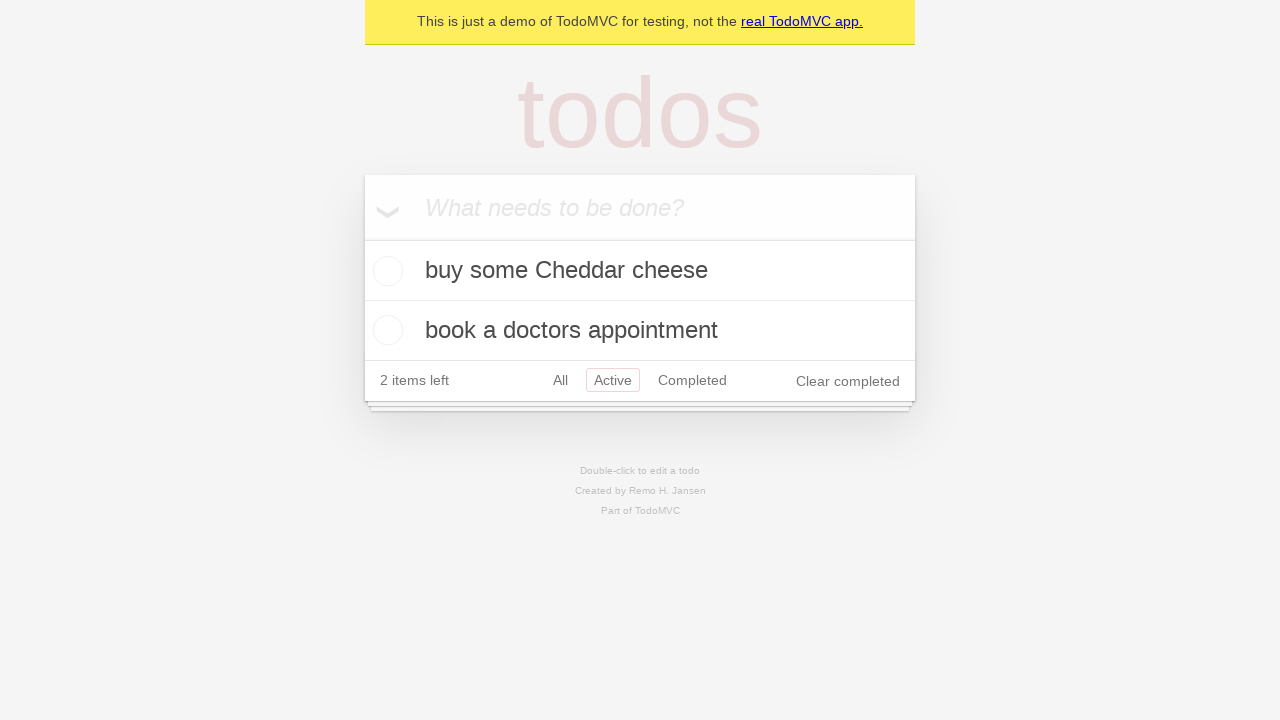

Clicked 'Completed' filter to display only completed items at (692, 380) on internal:role=link[name="Completed"i]
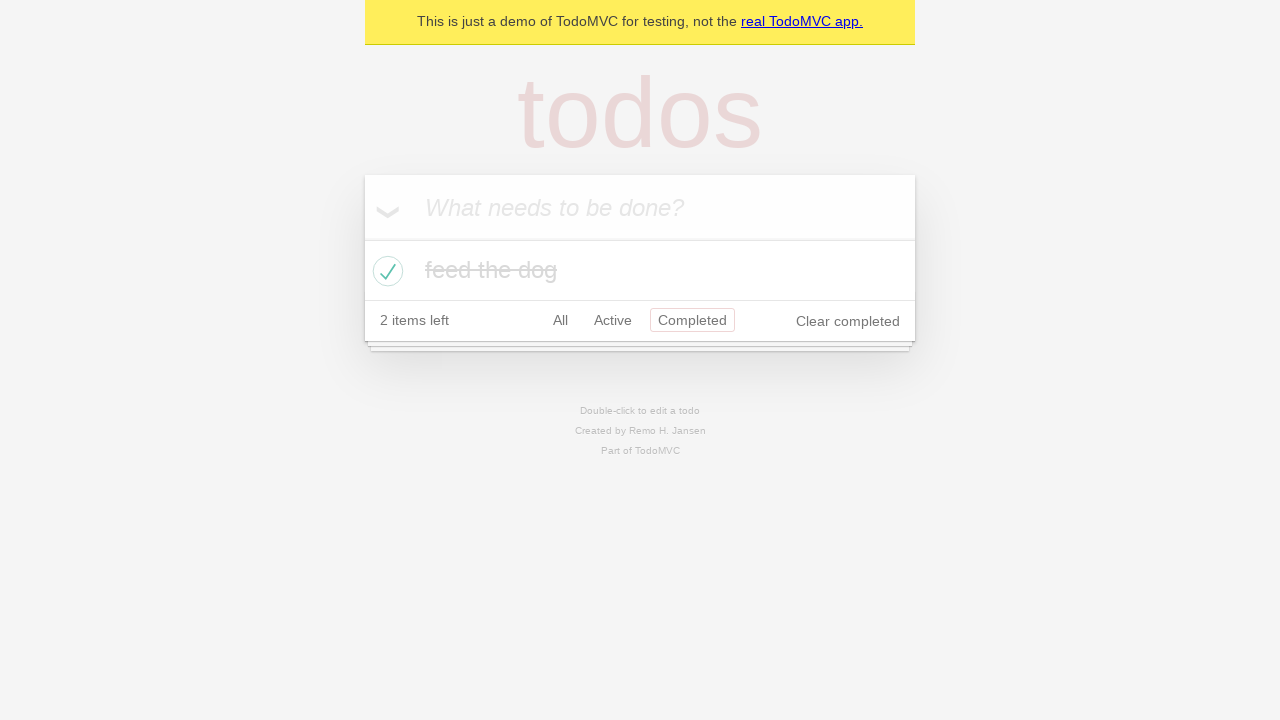

Clicked 'All' filter to display all items at (560, 320) on internal:role=link[name="All"i]
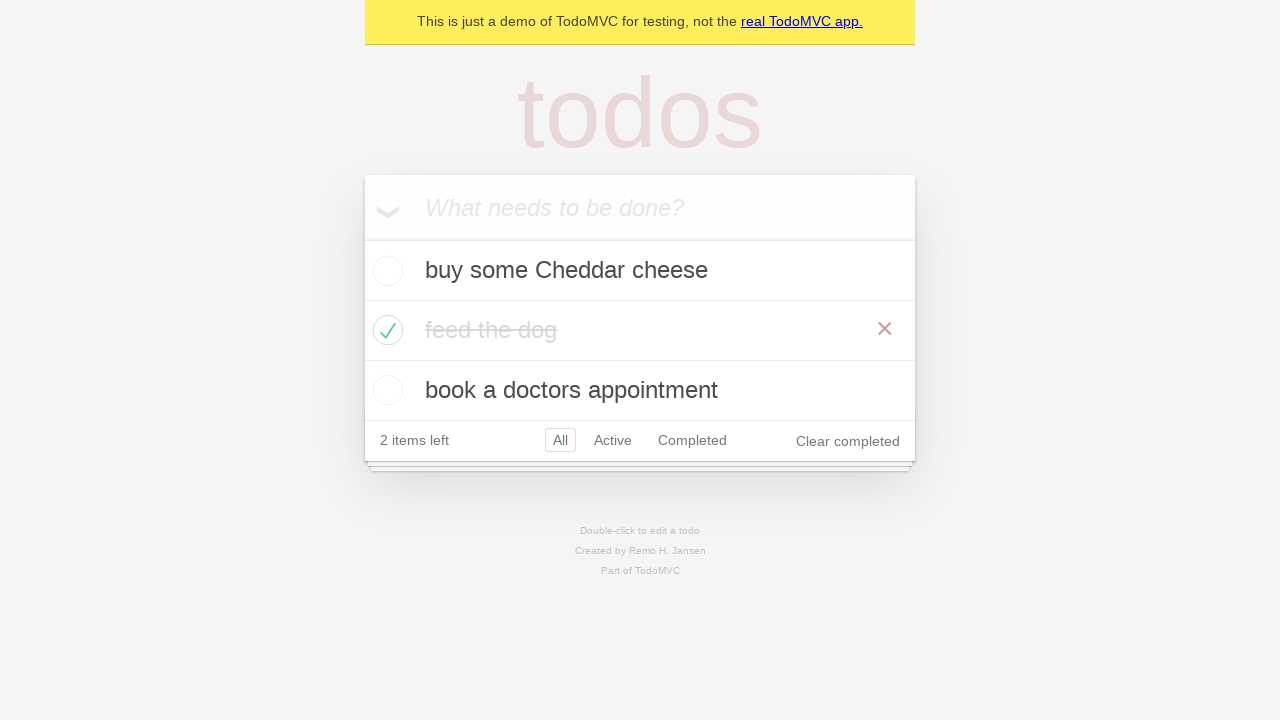

Verified all 3 todo items are displayed after clicking 'All' filter
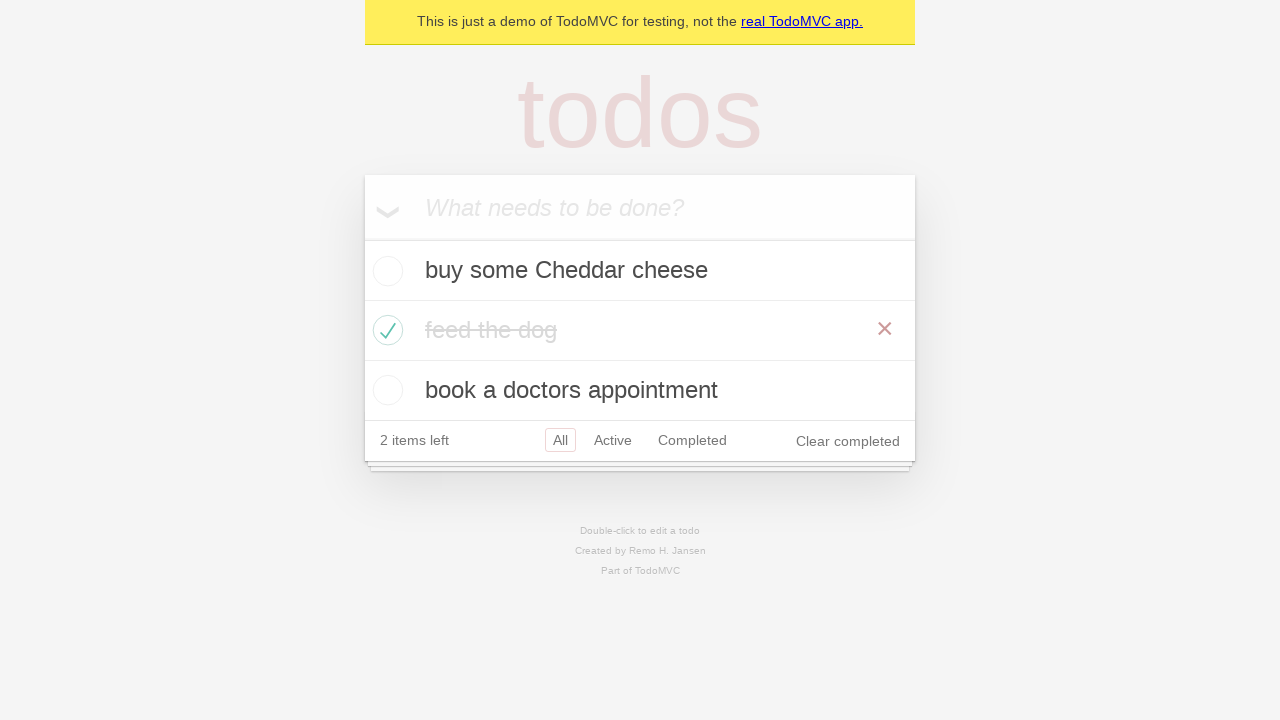

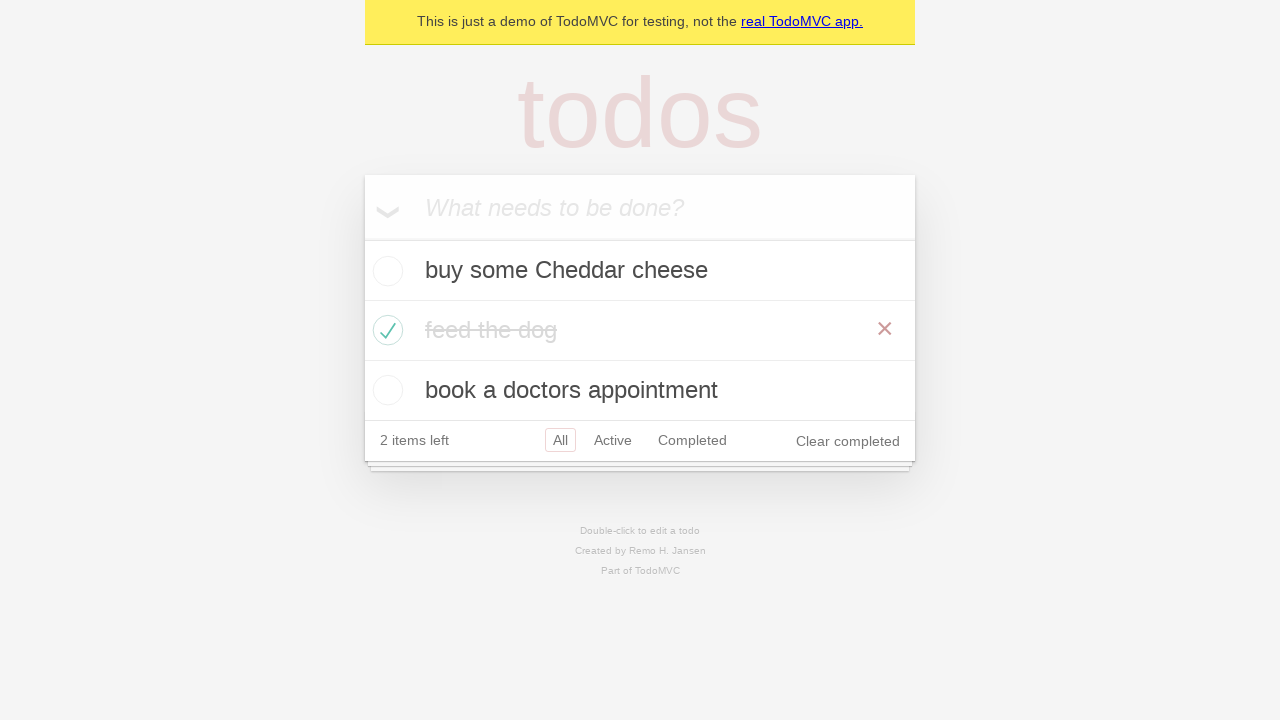